Tests a registration form by navigating to a demo page, clicking on a registration lesson link, filling out various form fields (username, email, gender, hobbies, interests, country, date of birth, bio, newsletter subscription), and submitting the form.

Starting URL: https://material.playwrightvn.com/

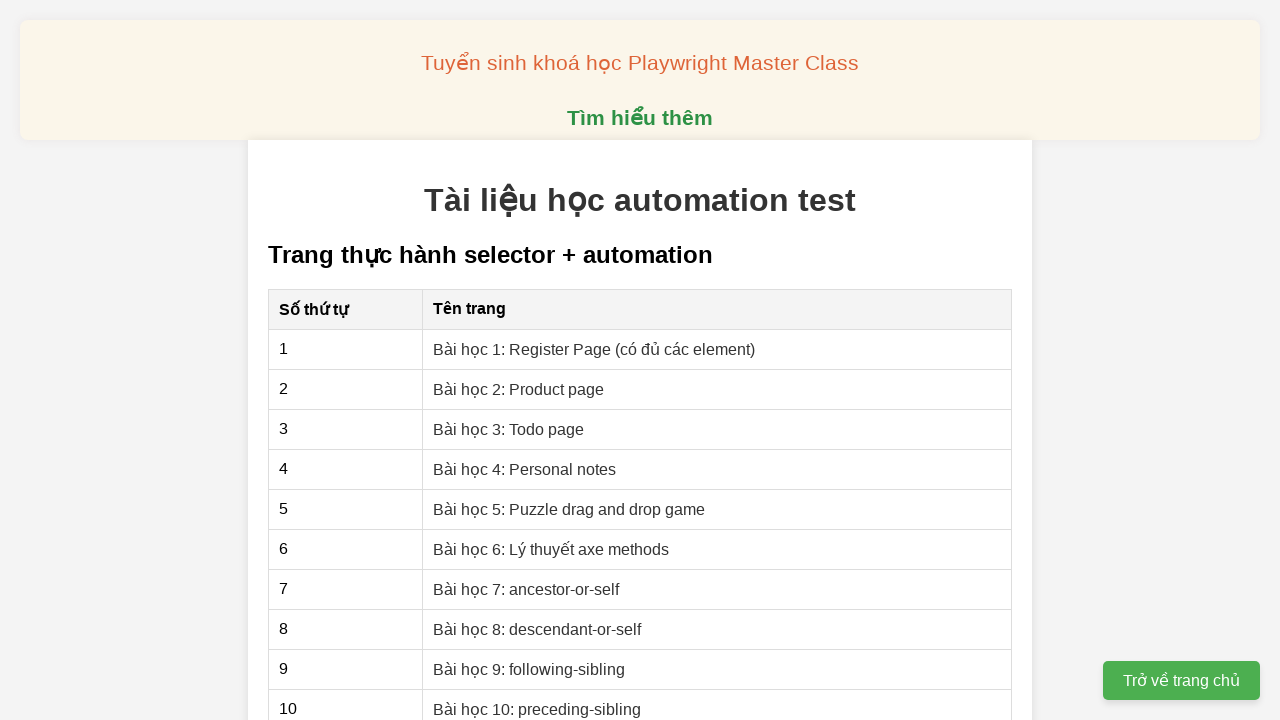

Clicked on 'Bài học 1: Register Page' link at (594, 349) on xpath=//a[@href='01-xpath-register-page.html']
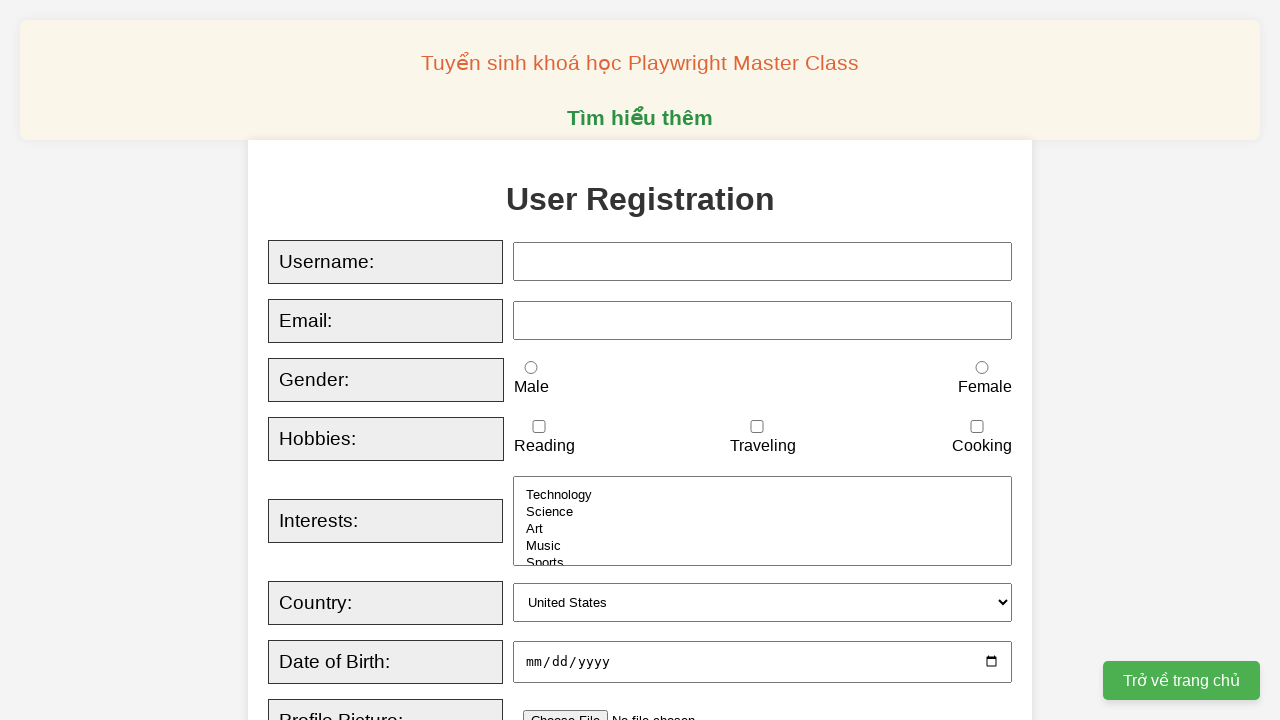

Filled username field with 'Marcus Thompson' on xpath=//input[@id='username']
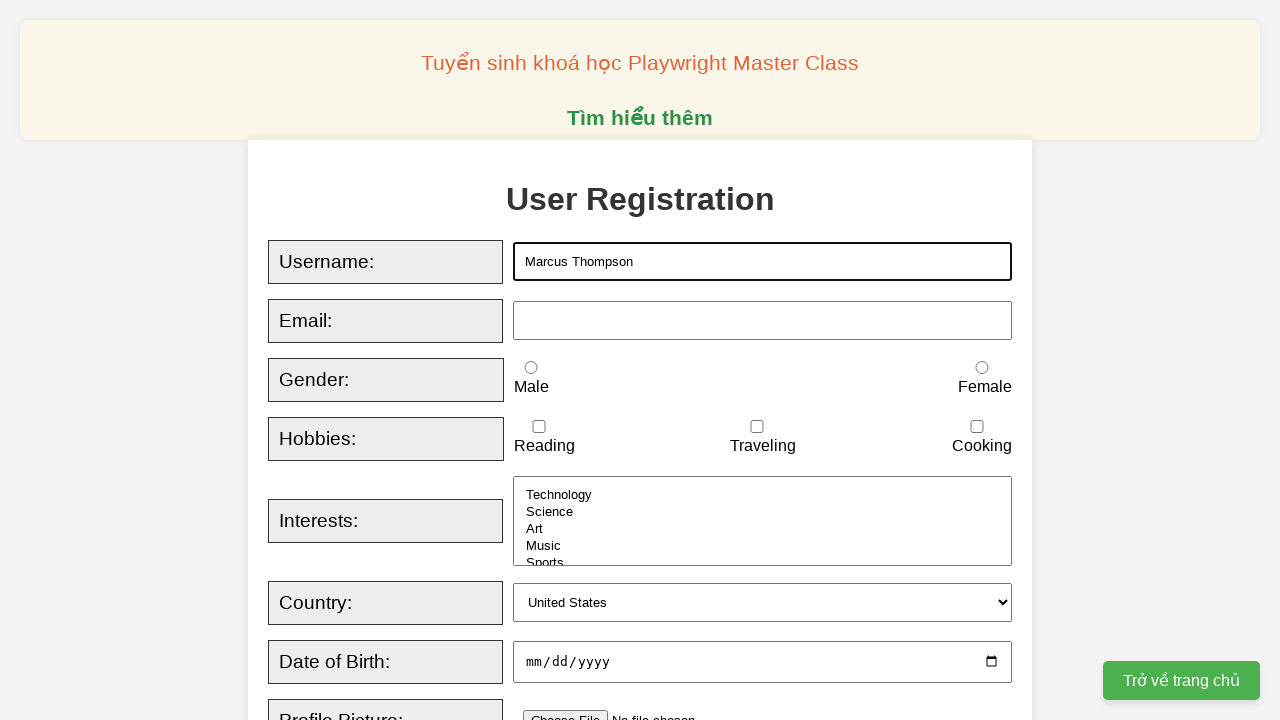

Filled email field with 'marcus.thompson@example.com' on xpath=//input[@id='email']
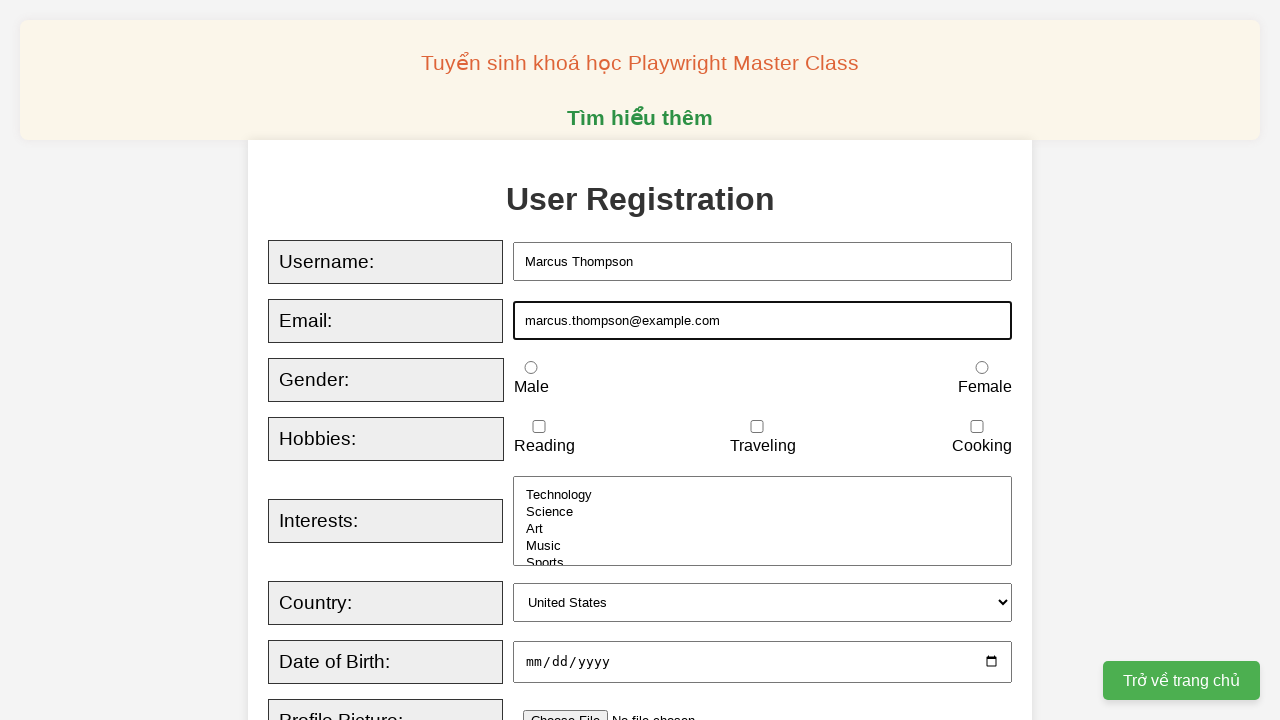

Selected male gender option at (531, 368) on xpath=//input[@id='male']
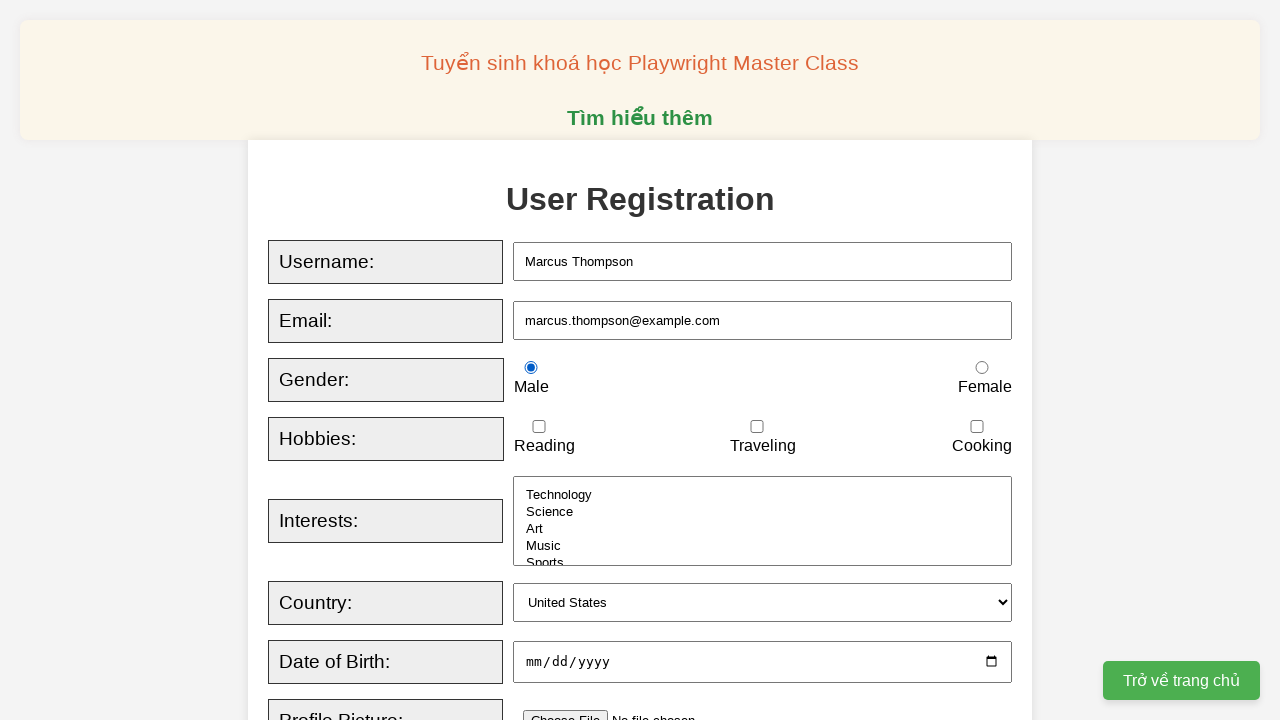

Checked reading hobby at (539, 427) on xpath=//input[@id='reading']
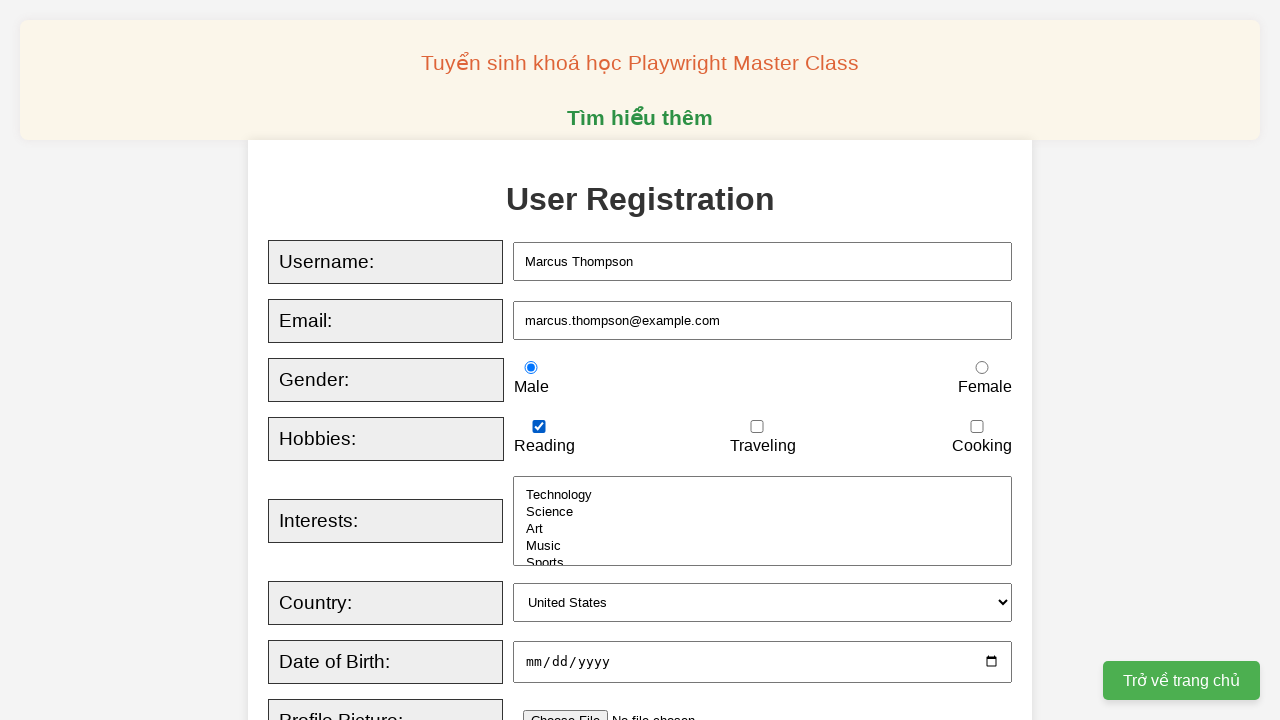

Checked traveling hobby at (757, 427) on xpath=//input[@id='traveling']
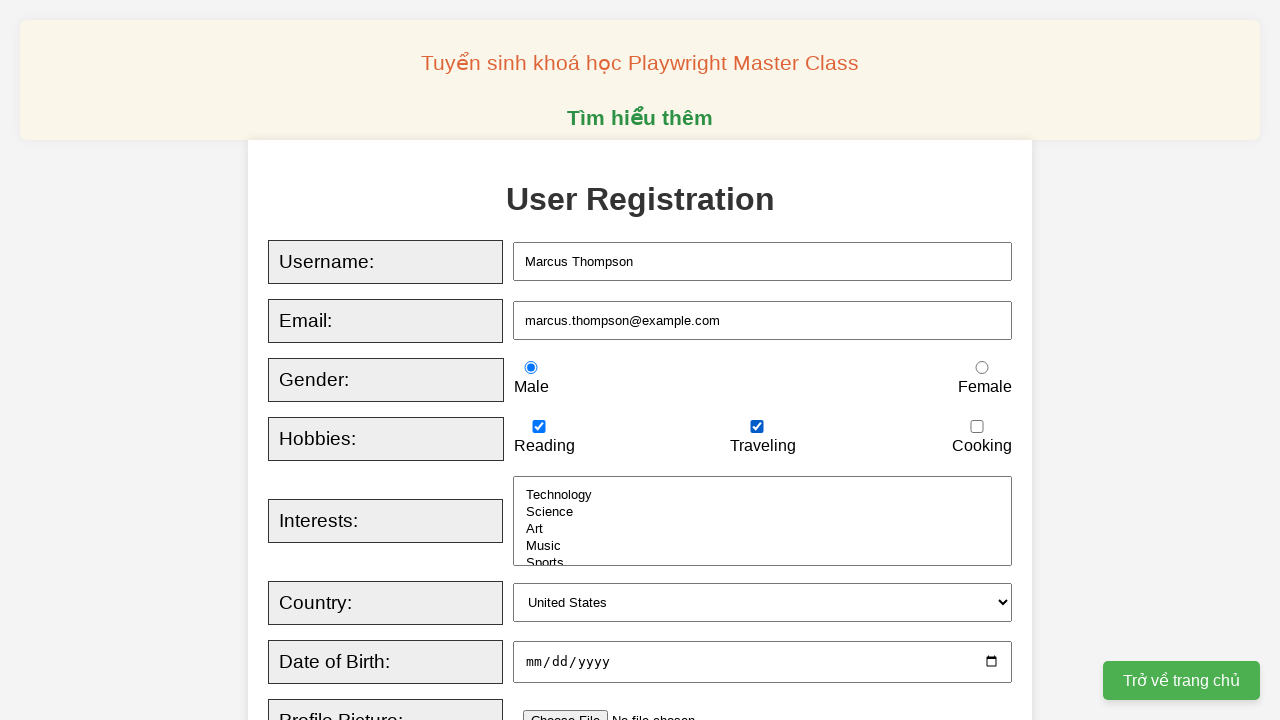

Checked cooking hobby at (977, 427) on xpath=//input[@id='cooking']
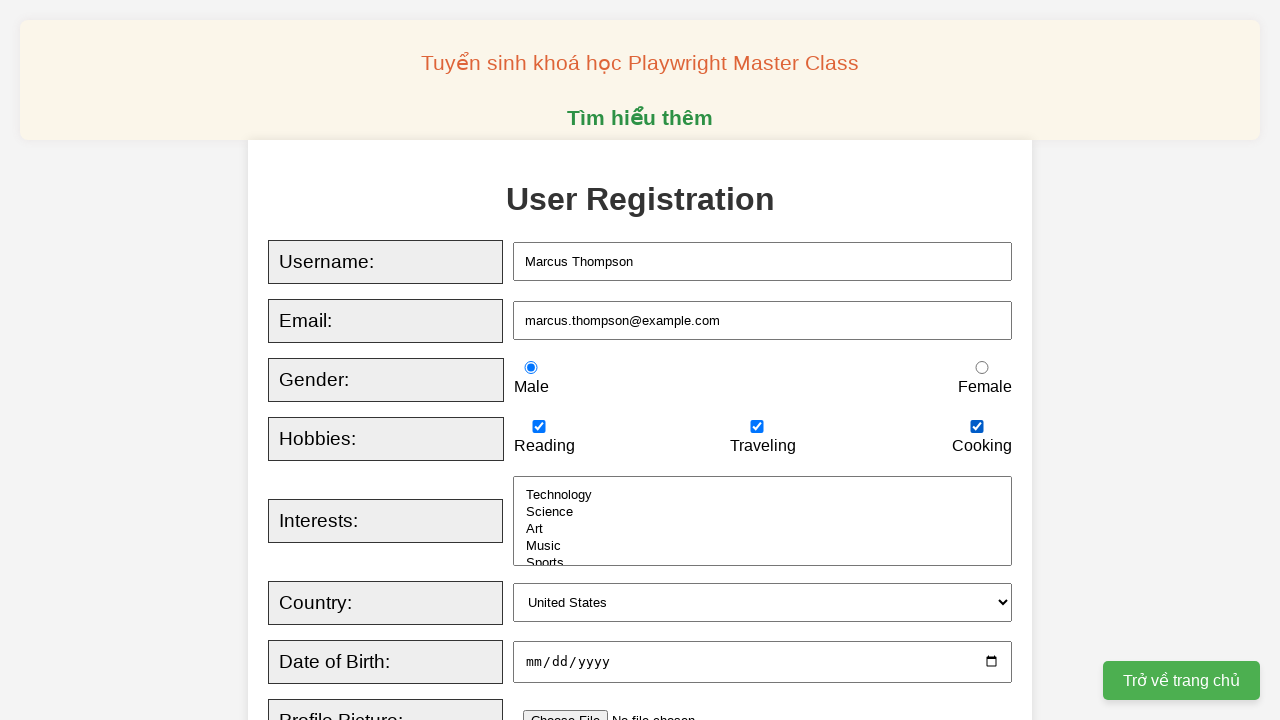

Selected technology and sports interests on xpath=//select[@id='interests']
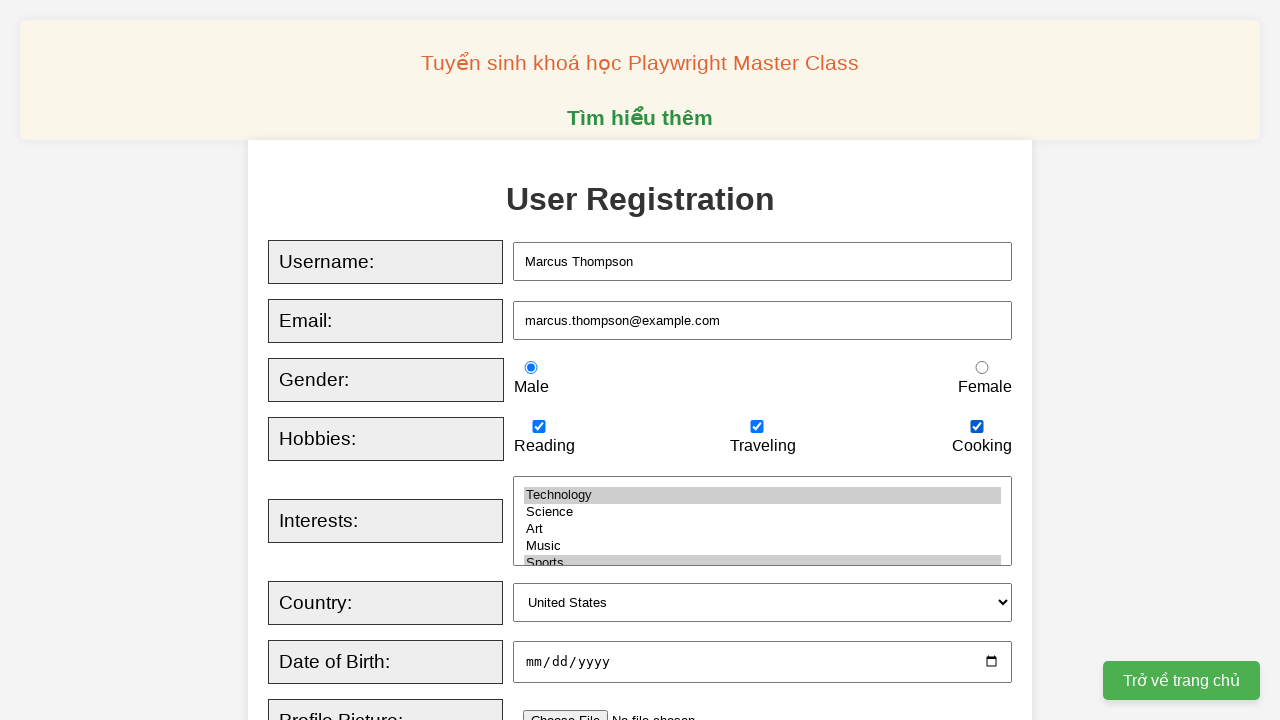

Selected USA as country on xpath=//select[@id='country']
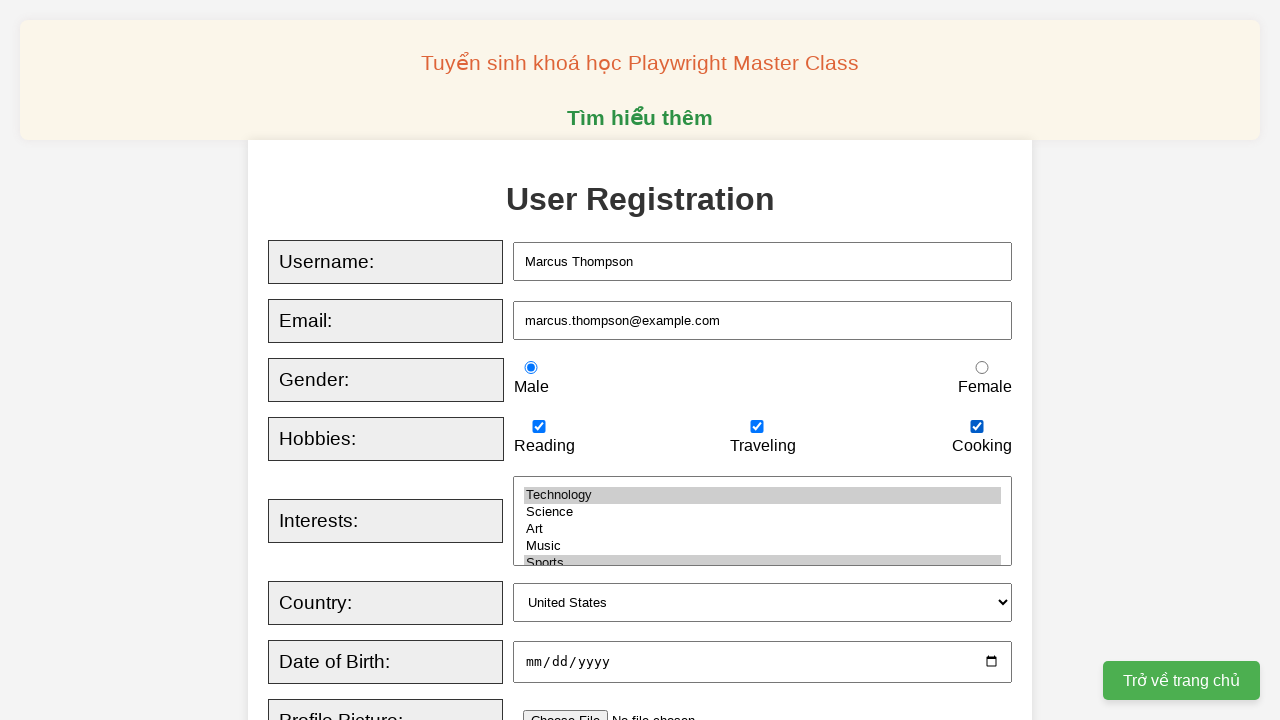

Filled date of birth as 1995-08-15 on xpath=//input[@id='dob']
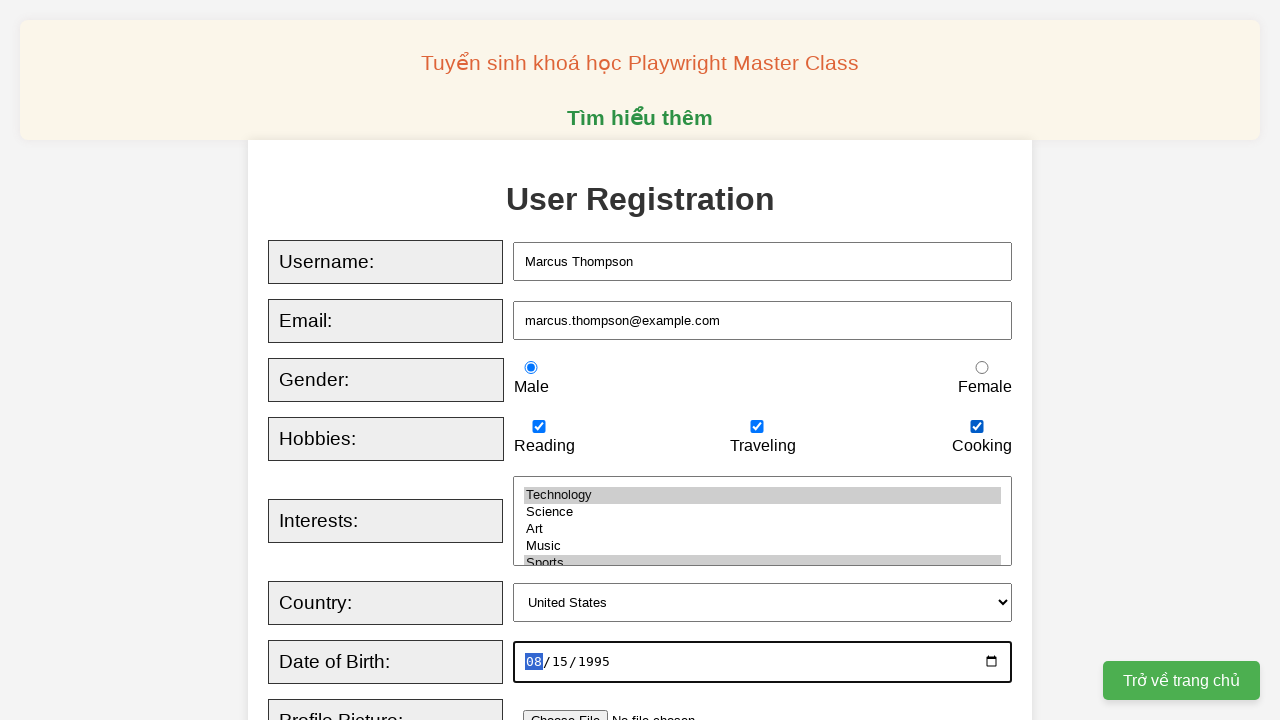

Filled bio field with software engineer description on xpath=//textarea[@id='bio']
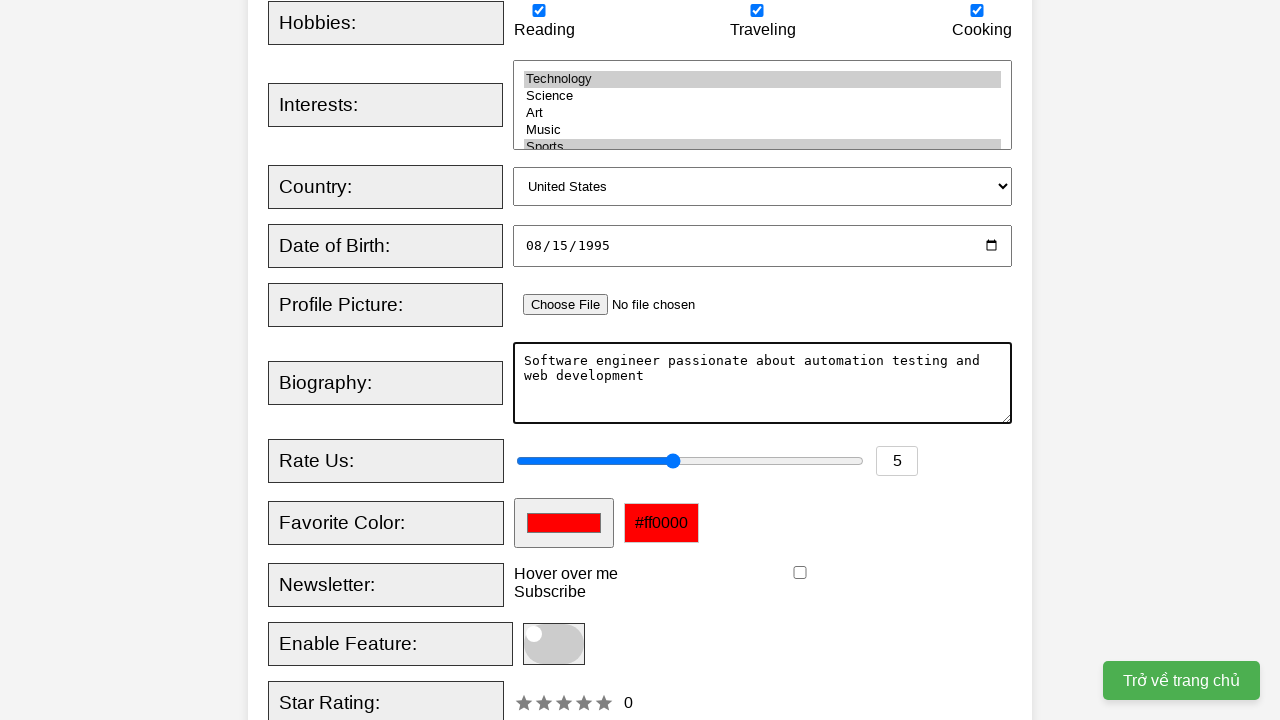

Checked newsletter subscription option at (800, 573) on xpath=//input[@id='newsletter']
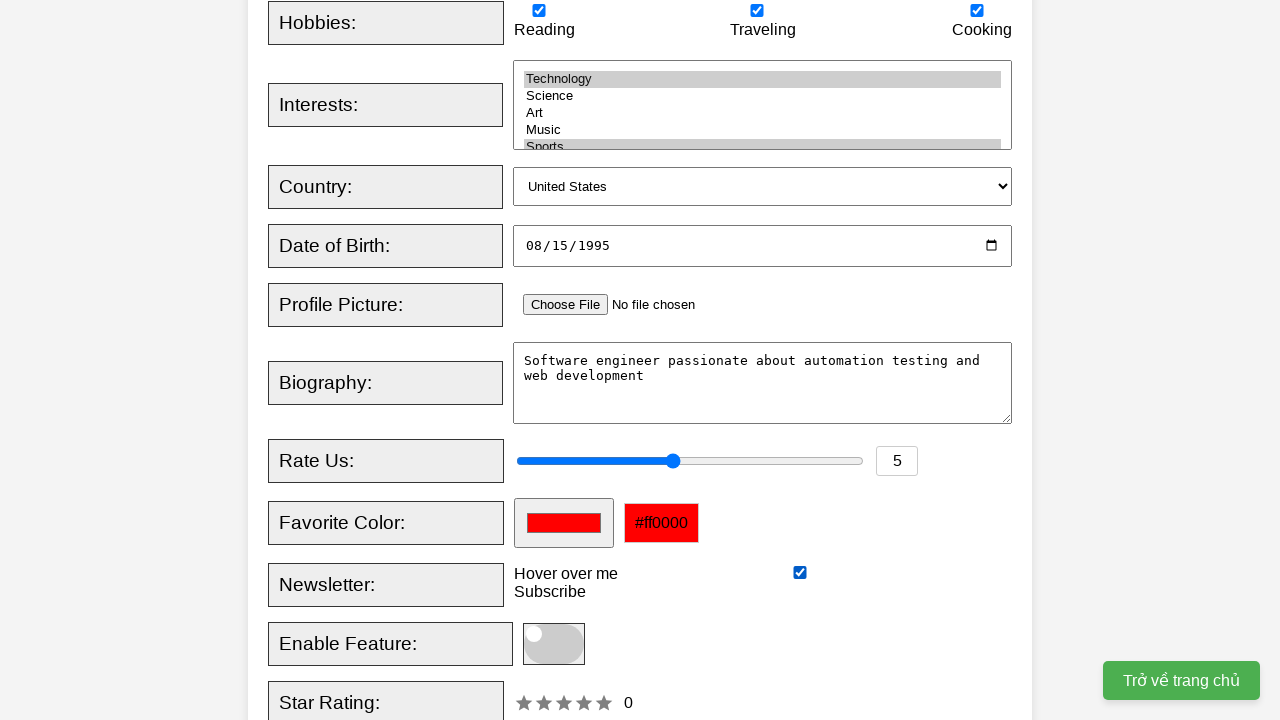

Hovered over tooltip element at (566, 574) on xpath=//div[@class='tooltip']
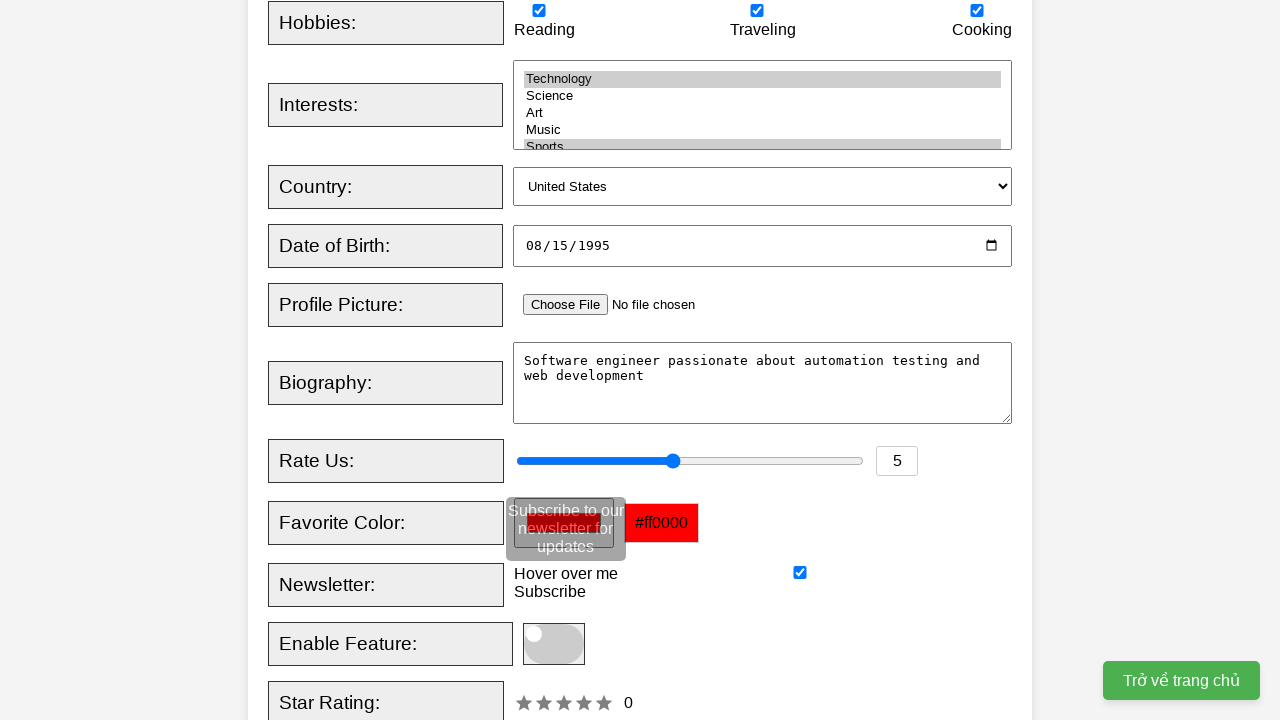

Clicked toggle switch at (554, 644) on xpath=//label[@class='switch']
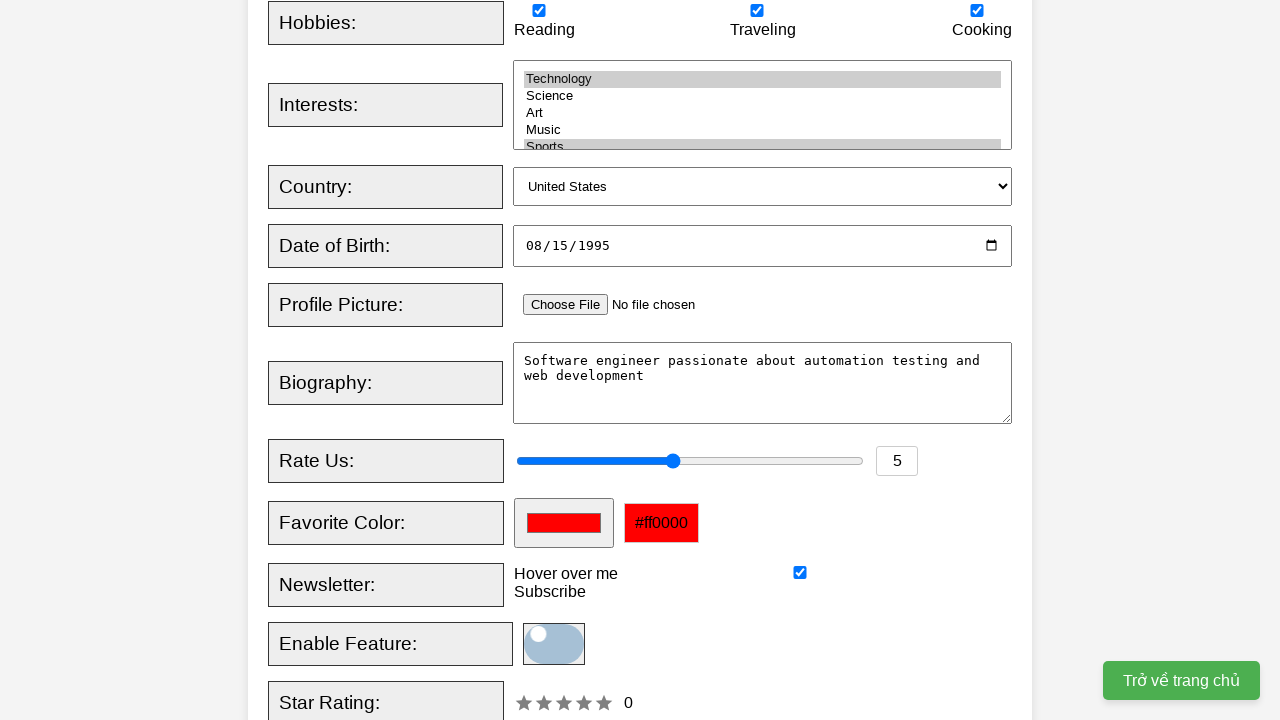

Clicked submit button to submit registration form at (528, 360) on xpath=//button[@type='submit']
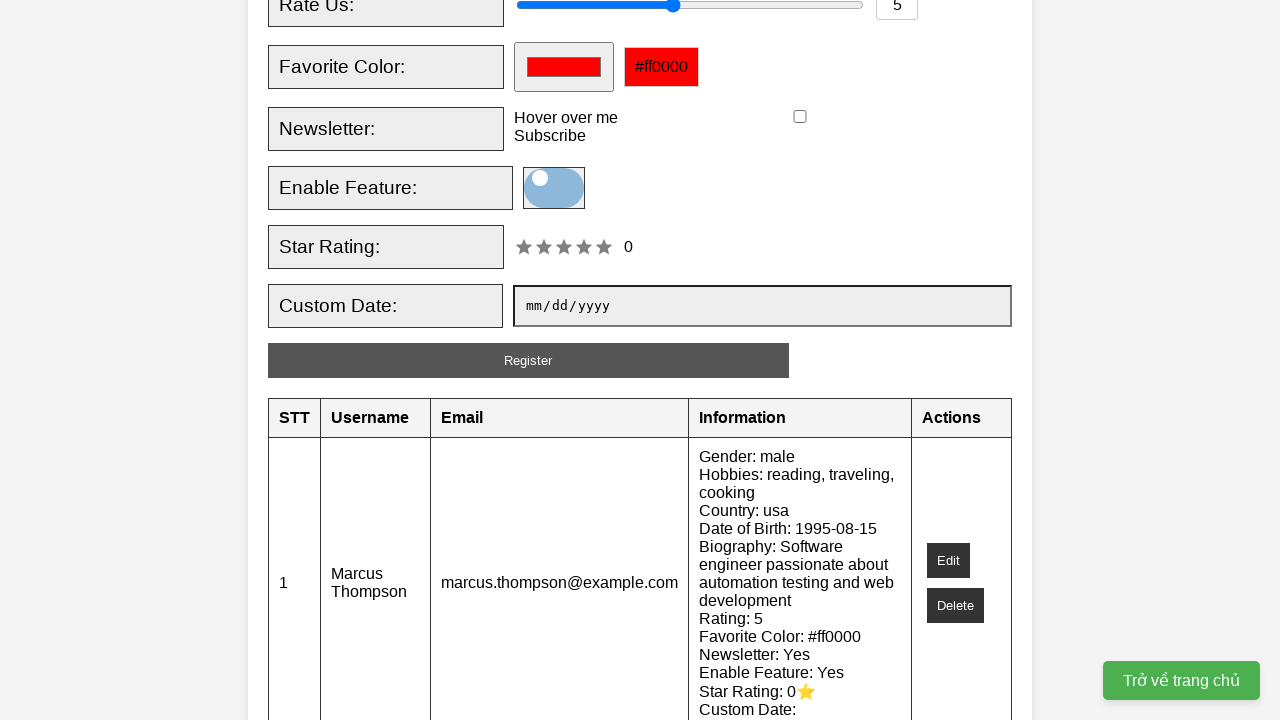

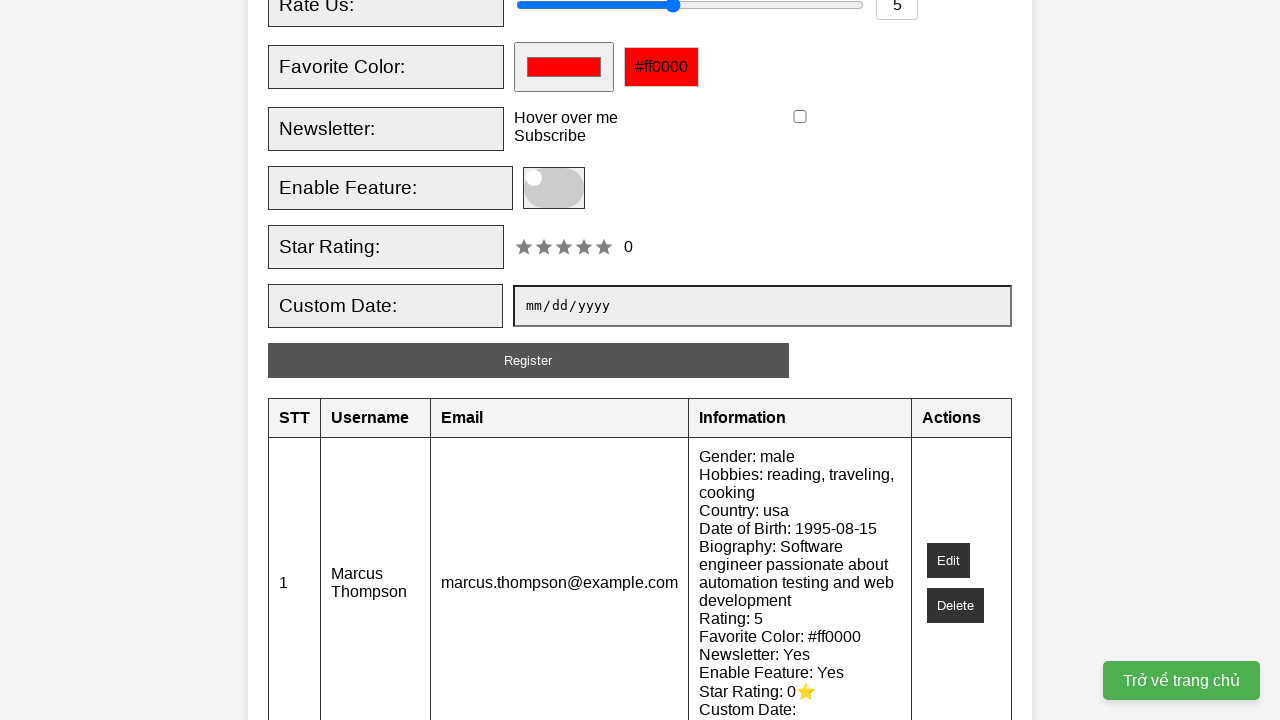